Tests the Python.org search functionality by entering "pycon" as a search query and verifying that search results are returned.

Starting URL: https://www.python.org

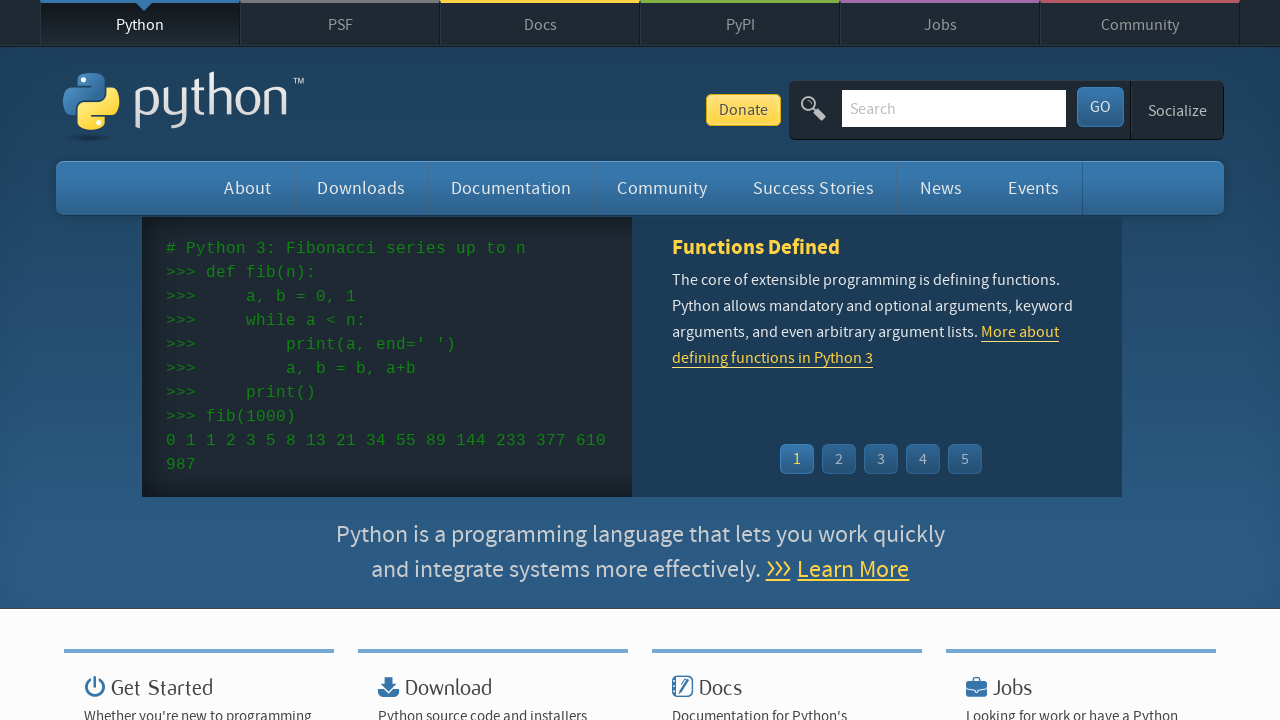

Verified 'Python' is in page title
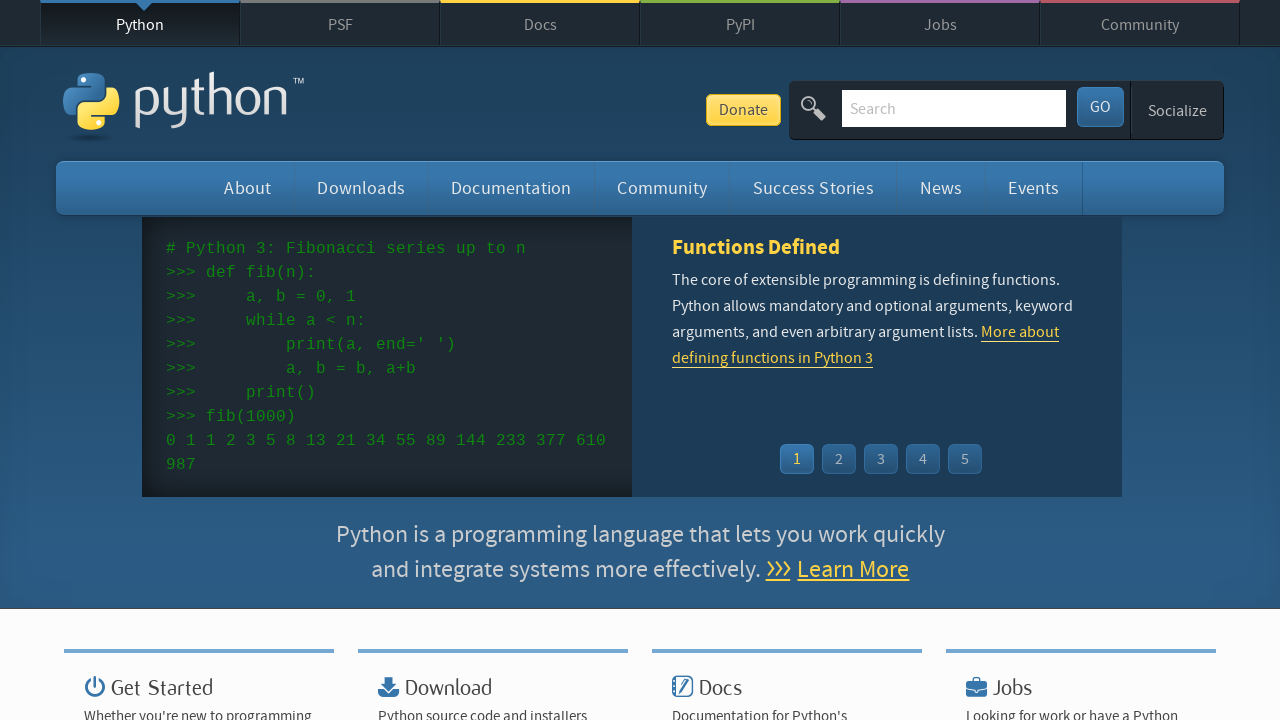

Located search box element
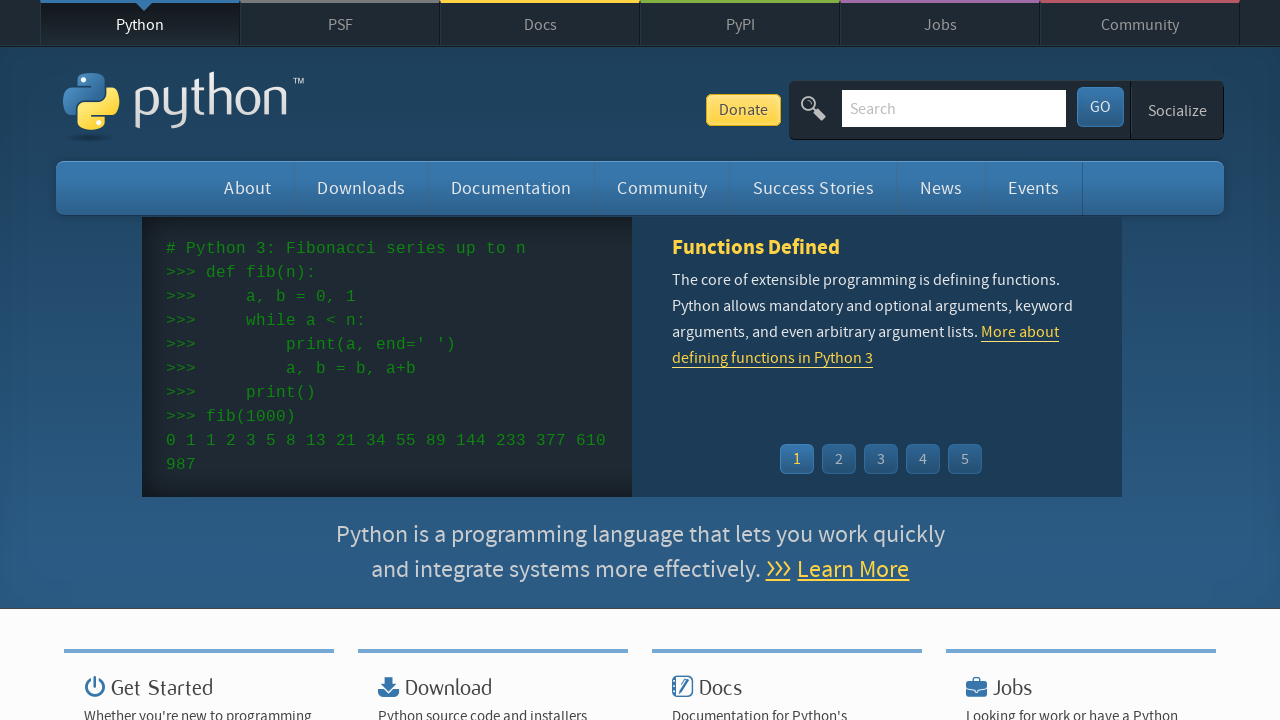

Cleared search box on input[name='q']
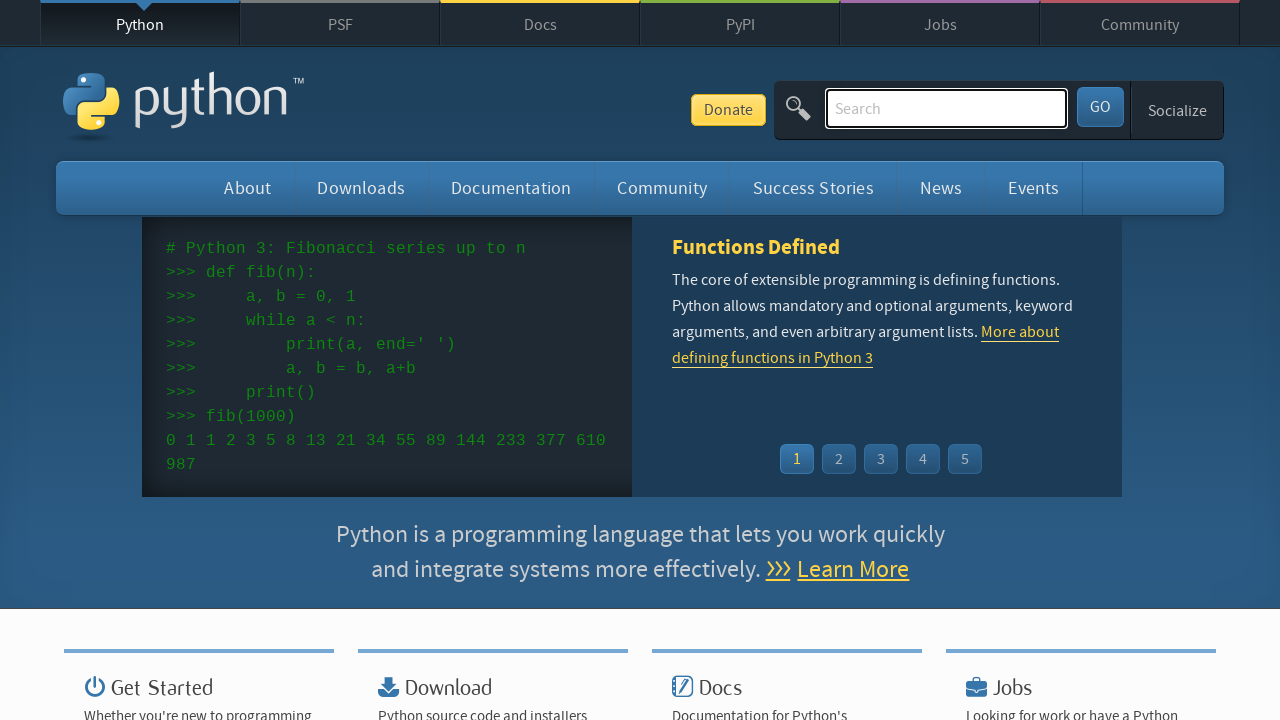

Filled search box with 'pycon' on input[name='q']
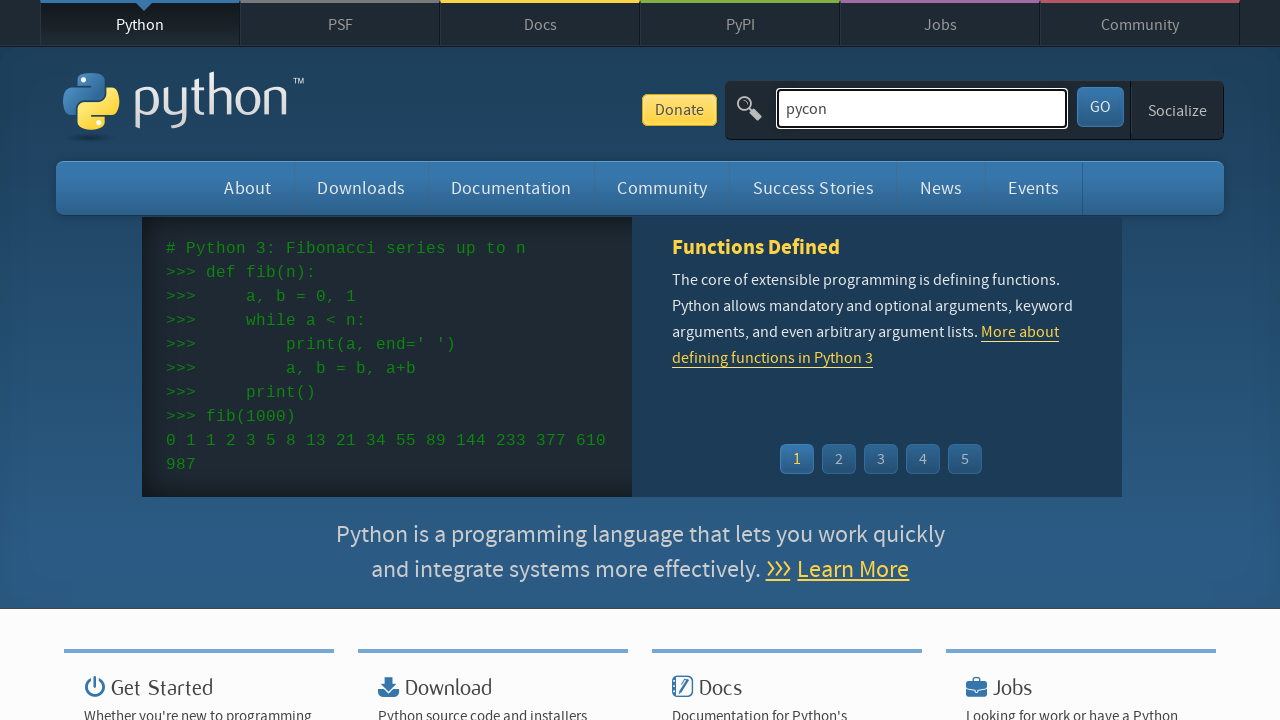

Pressed Enter to submit search query on input[name='q']
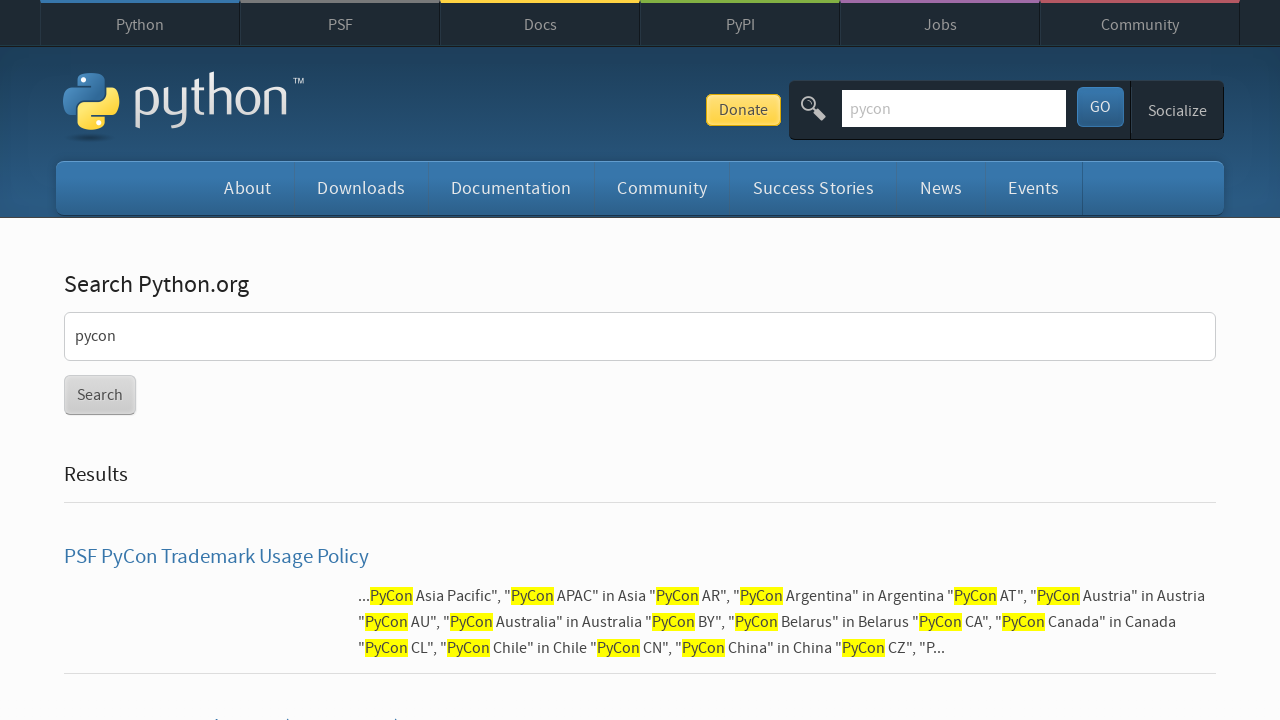

Waited for page to reach networkidle state
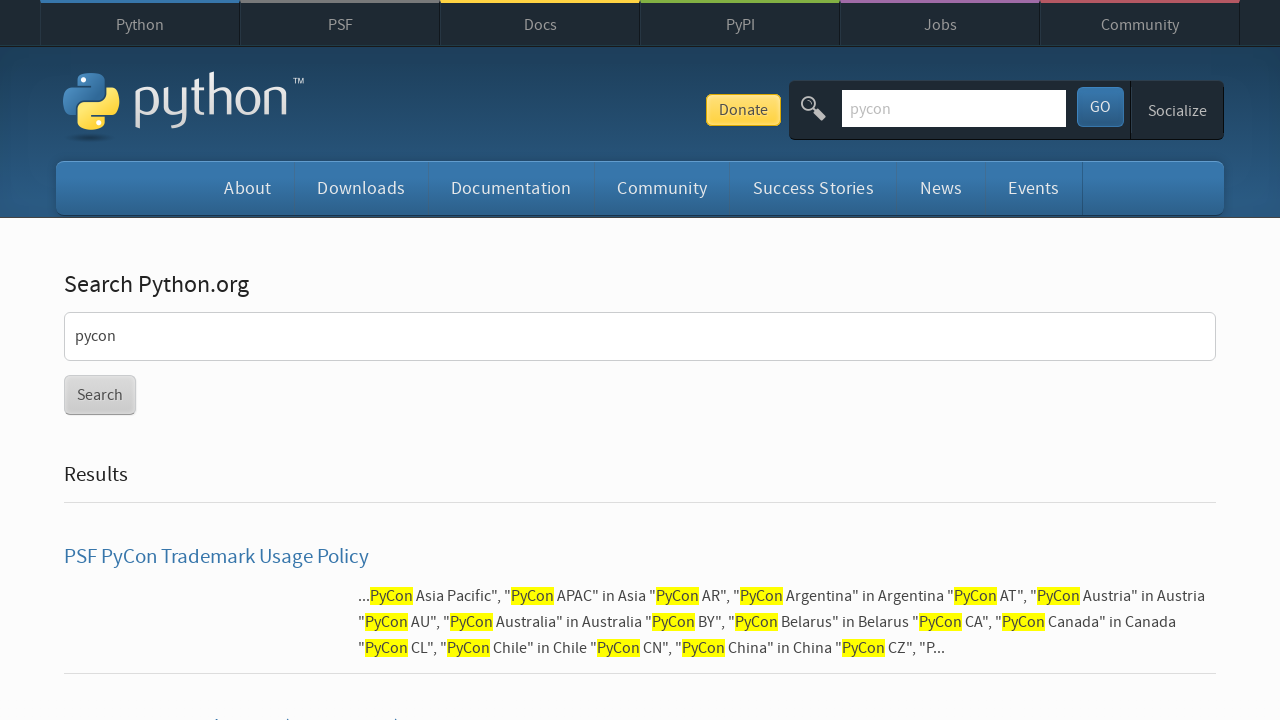

Retrieved page content
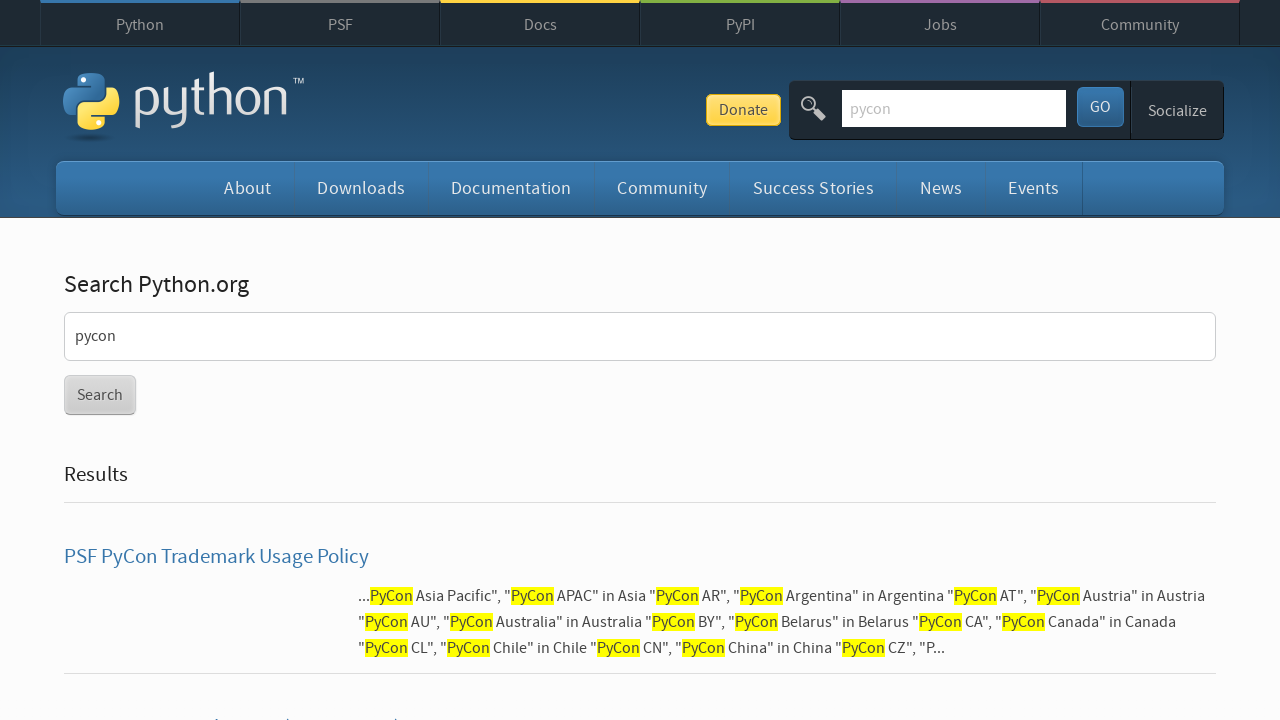

Verified search results are displayed (no 'No results found' message)
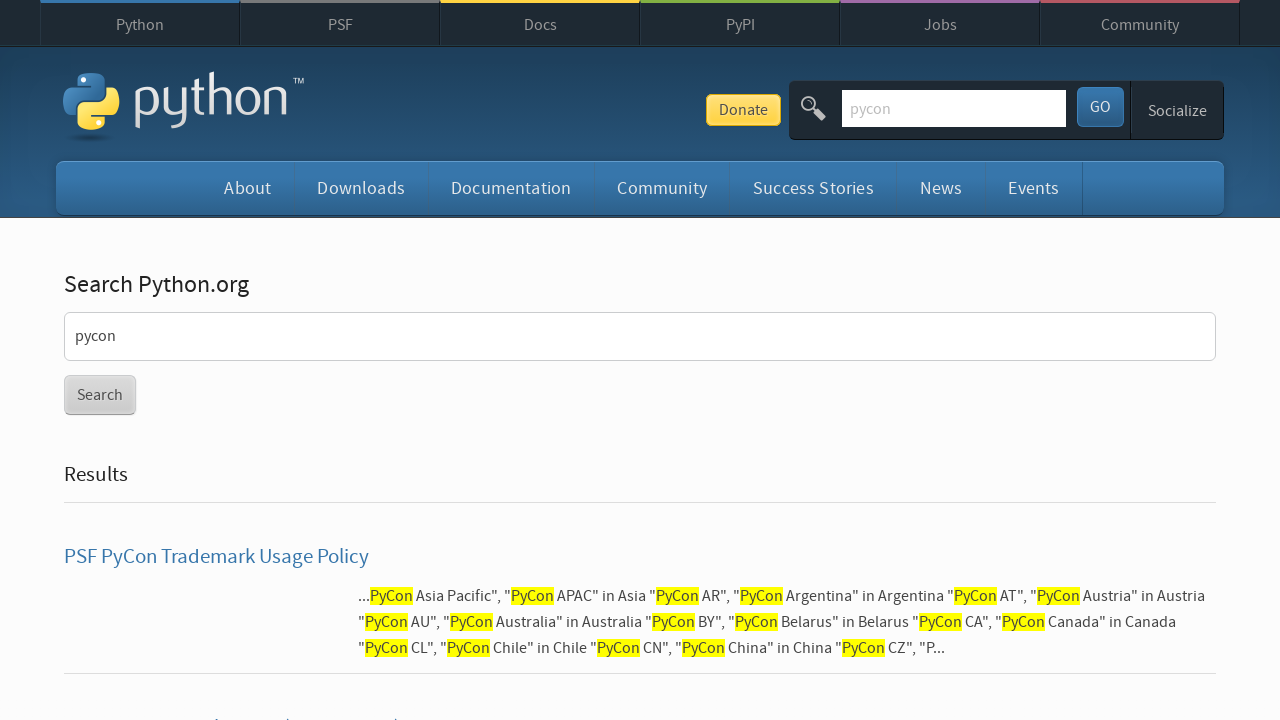

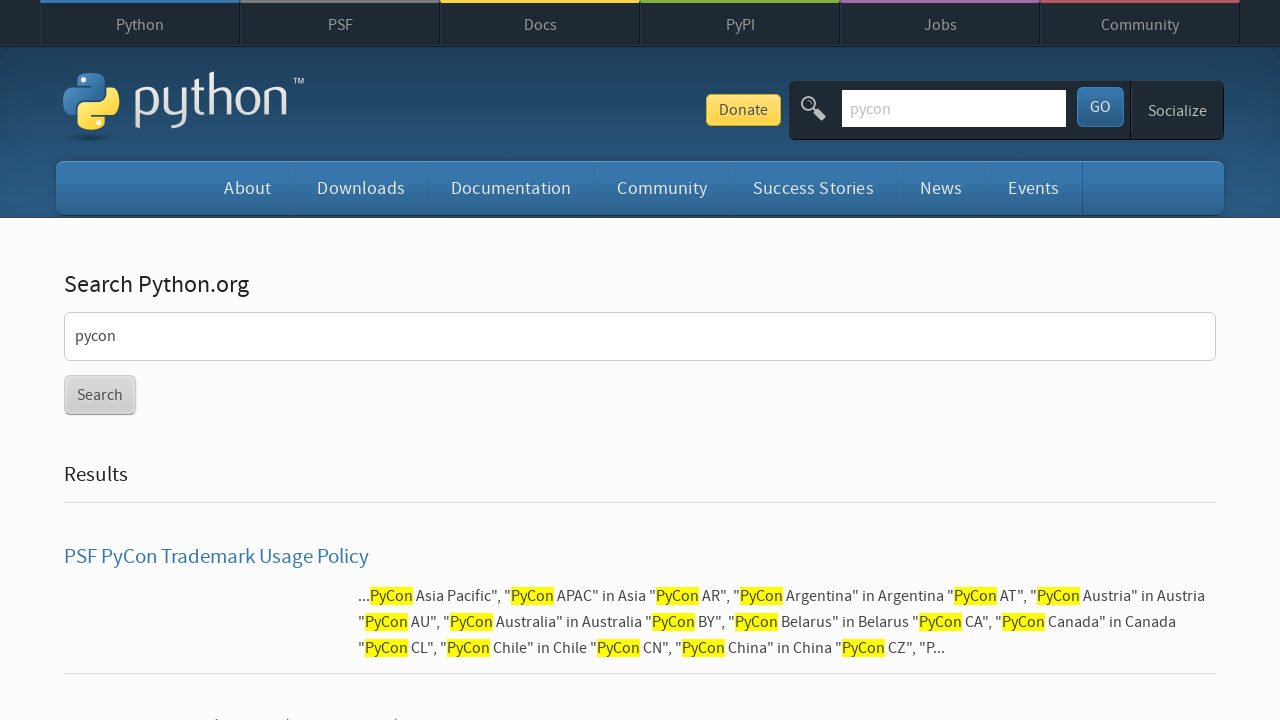